Tests sorting the Due column using semantic class selectors on the second table with better markup

Starting URL: http://the-internet.herokuapp.com/tables

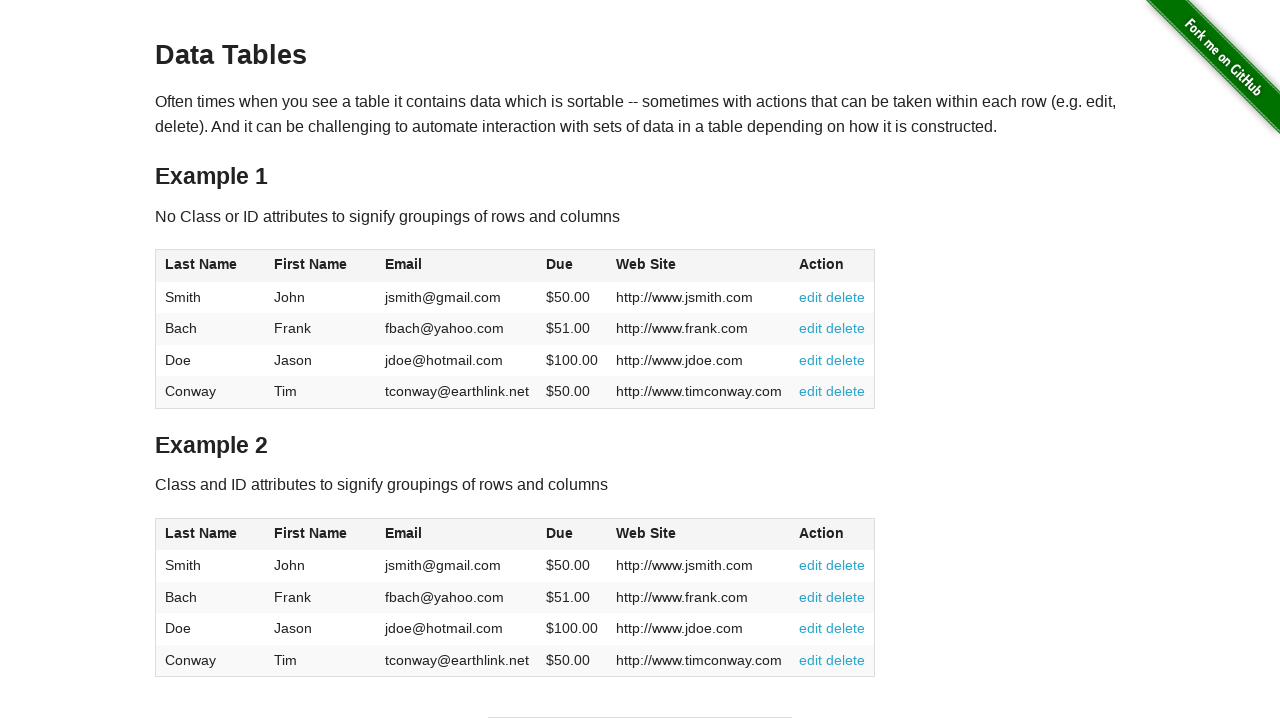

Clicked the Due column header in table 2 to sort at (560, 533) on #table2 thead .dues
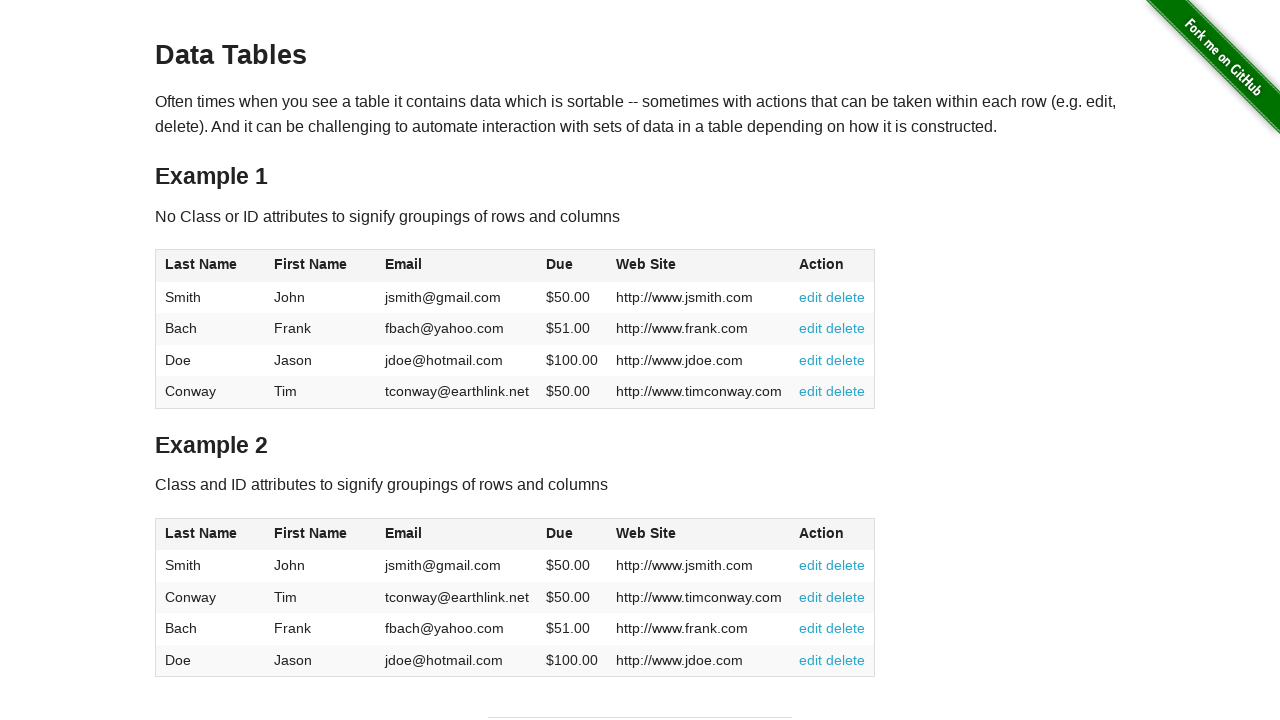

Due column values loaded in table 2
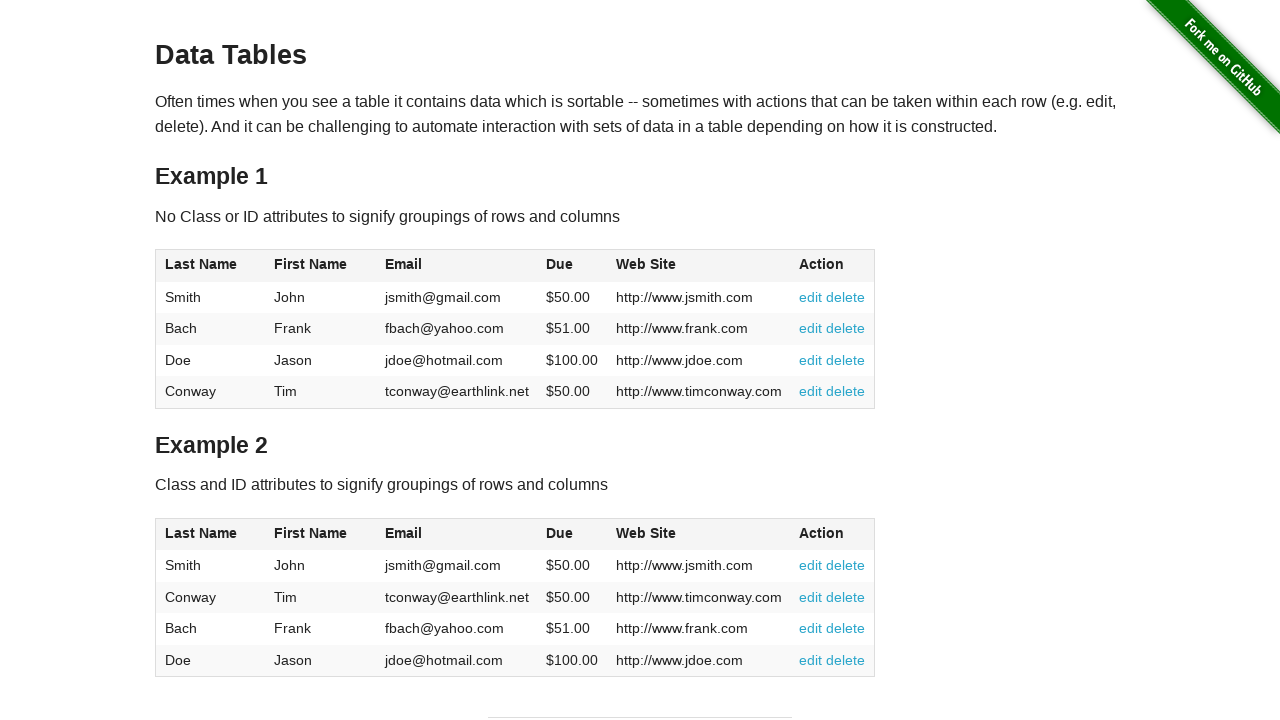

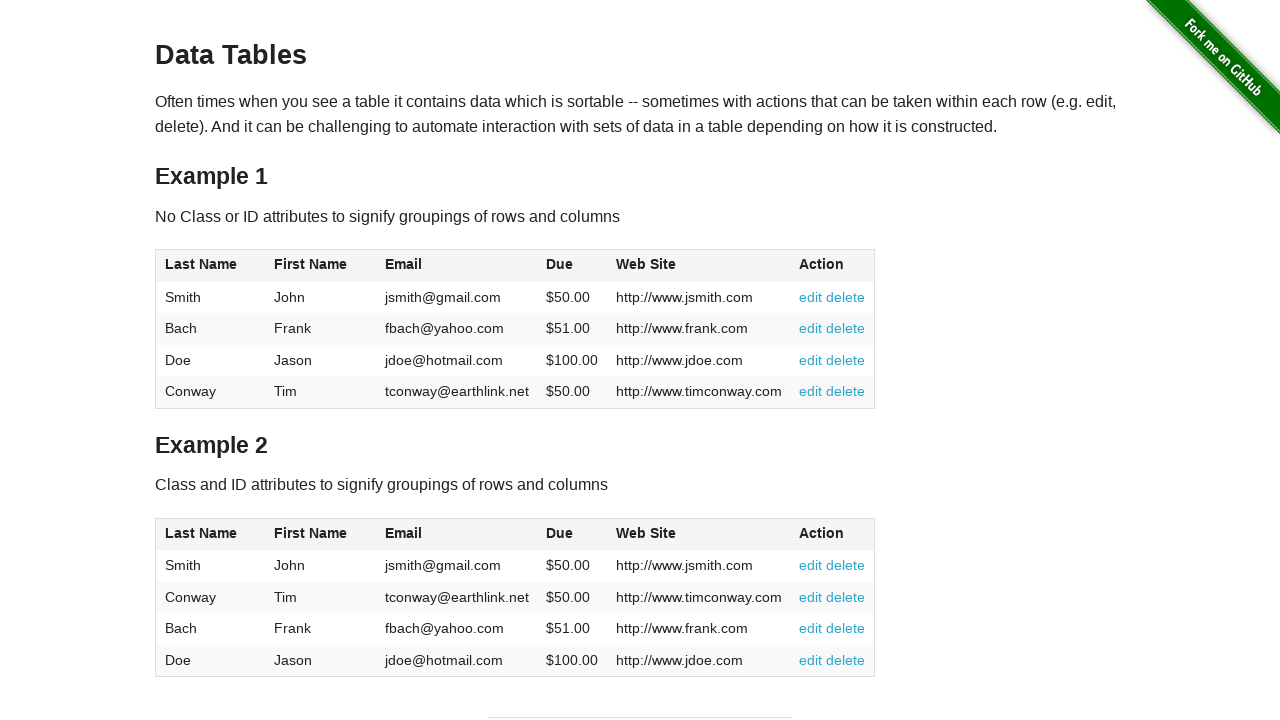